Tests scrolling functionality by scrolling down to a specific element and then scrolling back up to another element

Starting URL: https://practice.cydeo.com

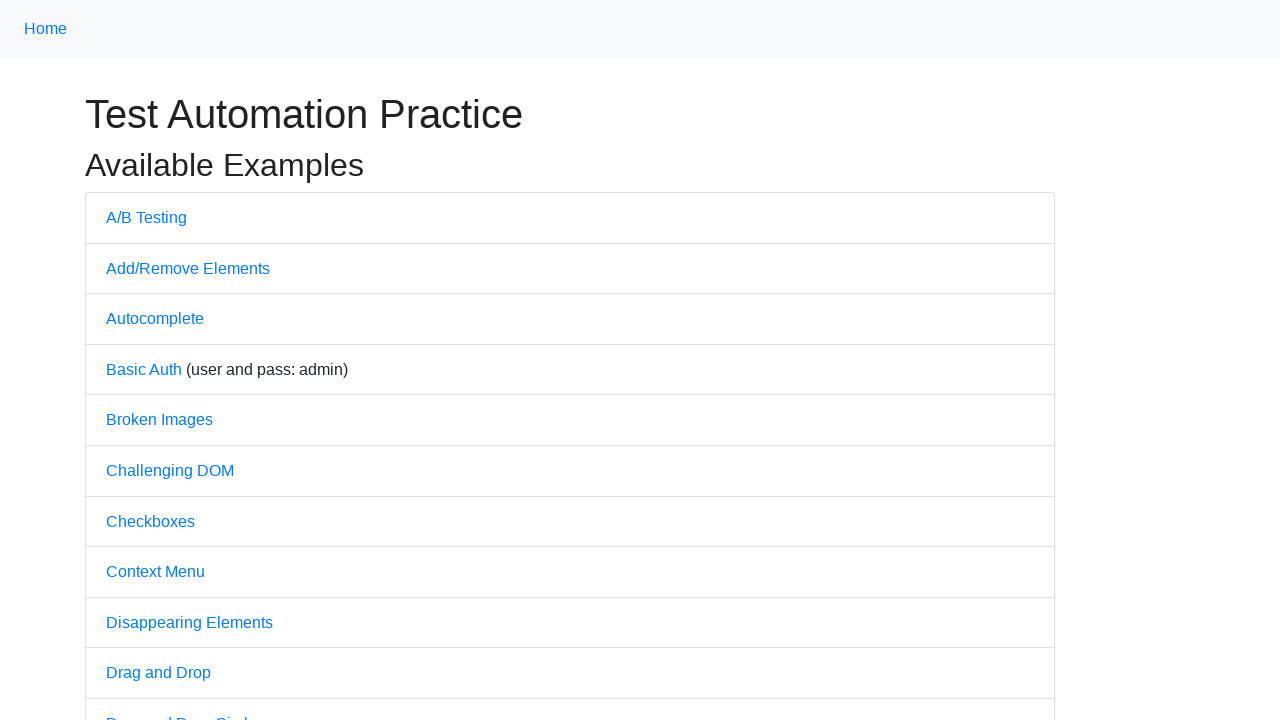

Located CYDEO link element
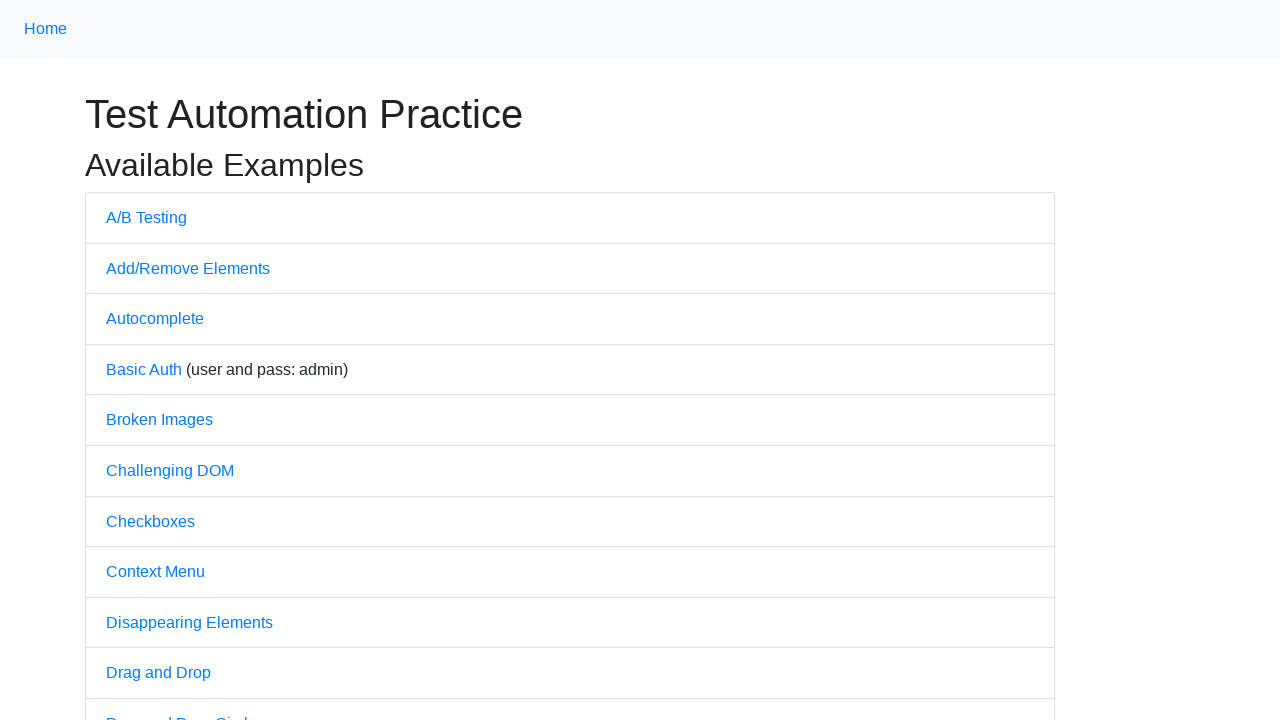

Scrolled down to CYDEO link
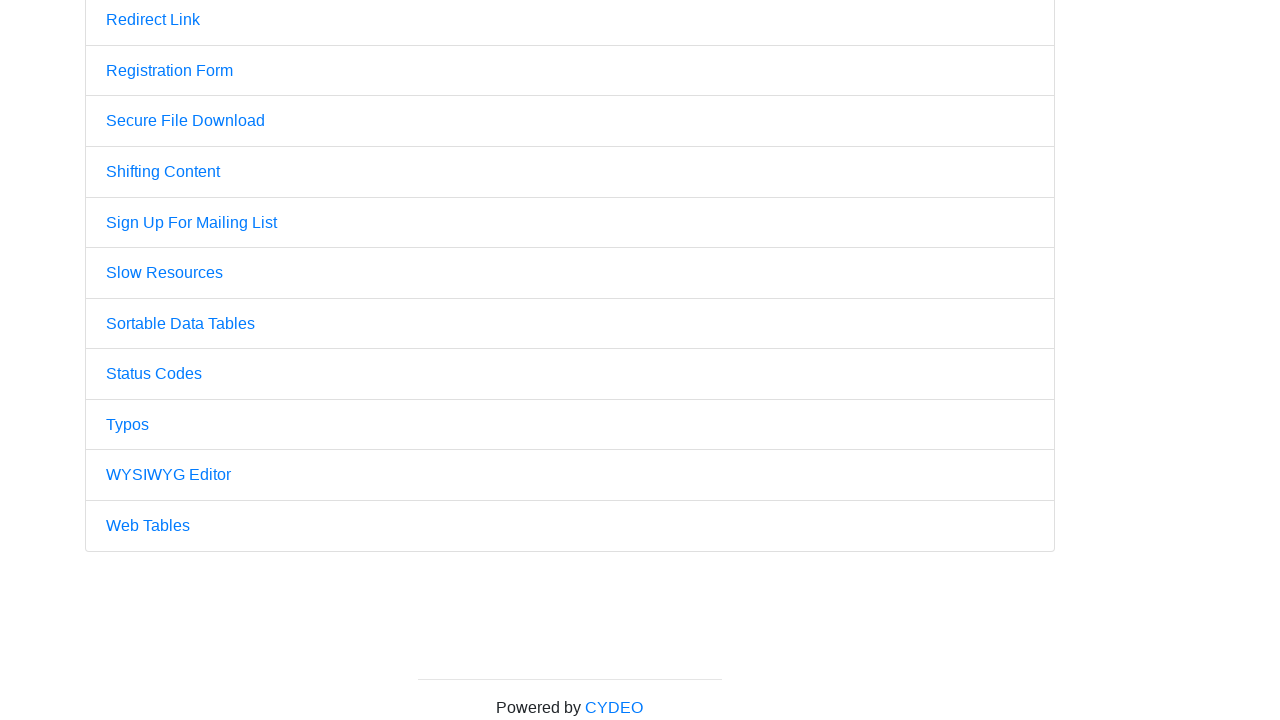

Waited 2 seconds for page to stabilize after scrolling to CYDEO
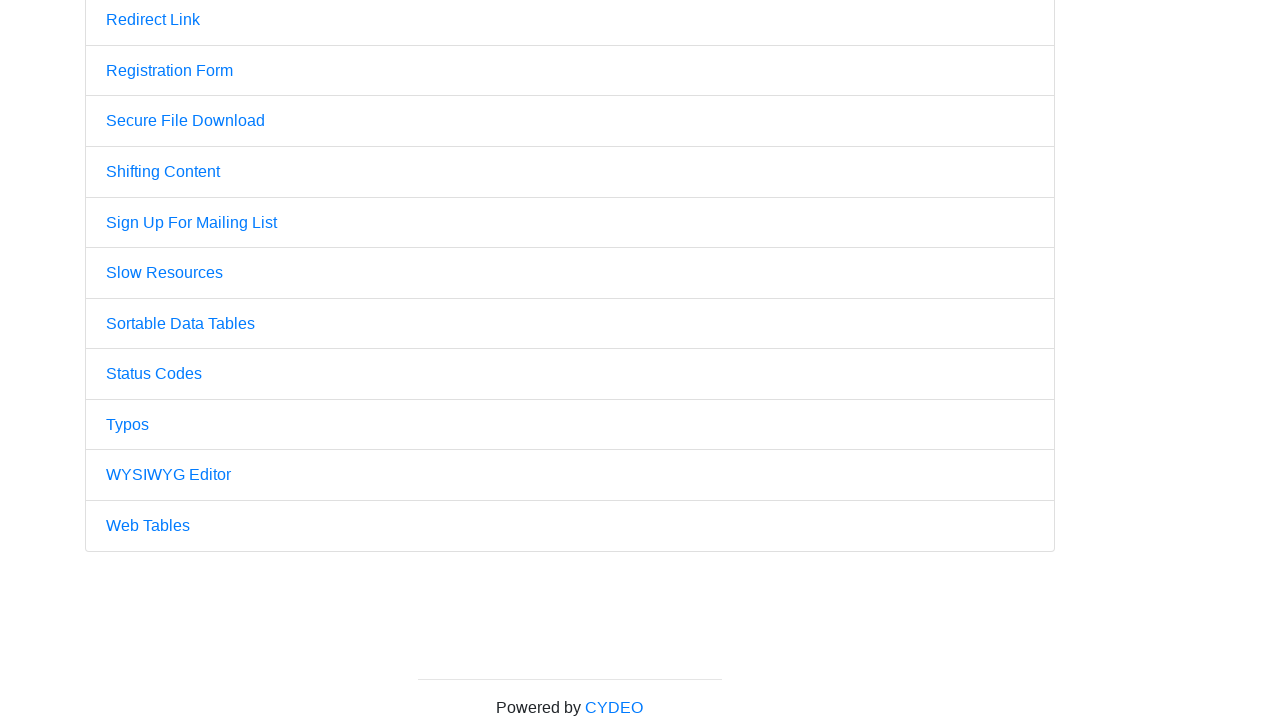

Located Home link element
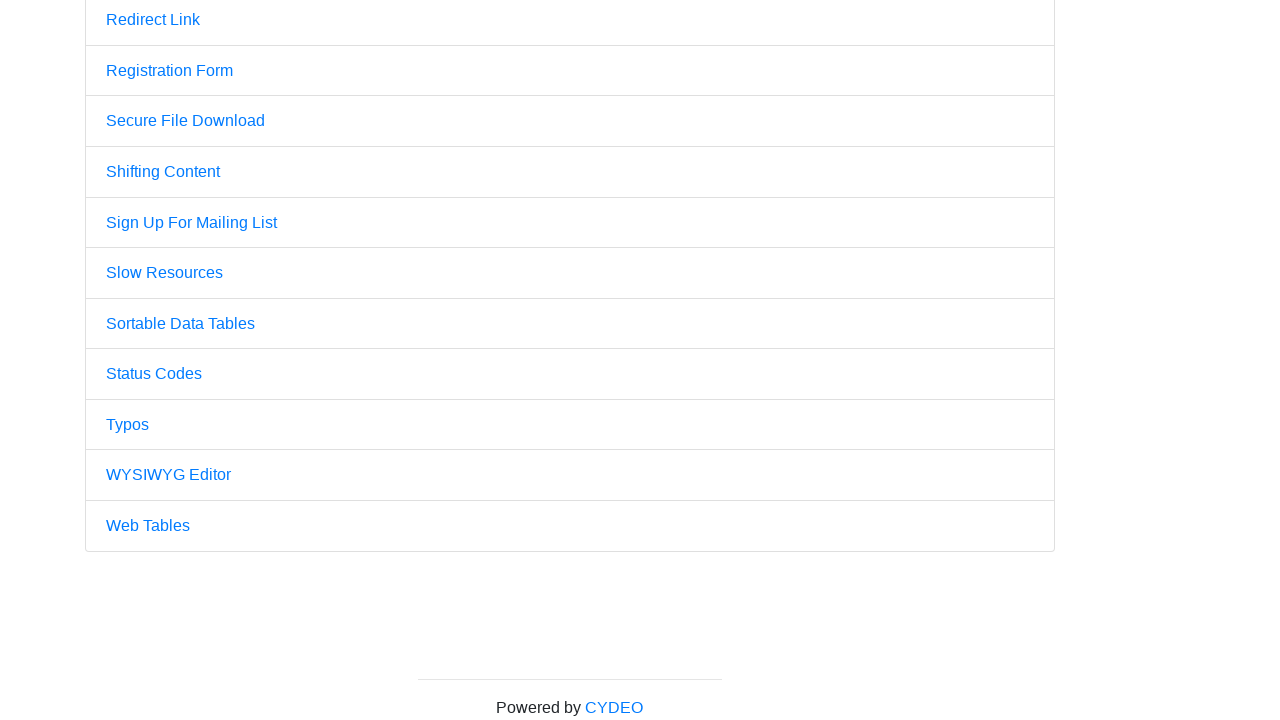

Scrolled back up to Home link
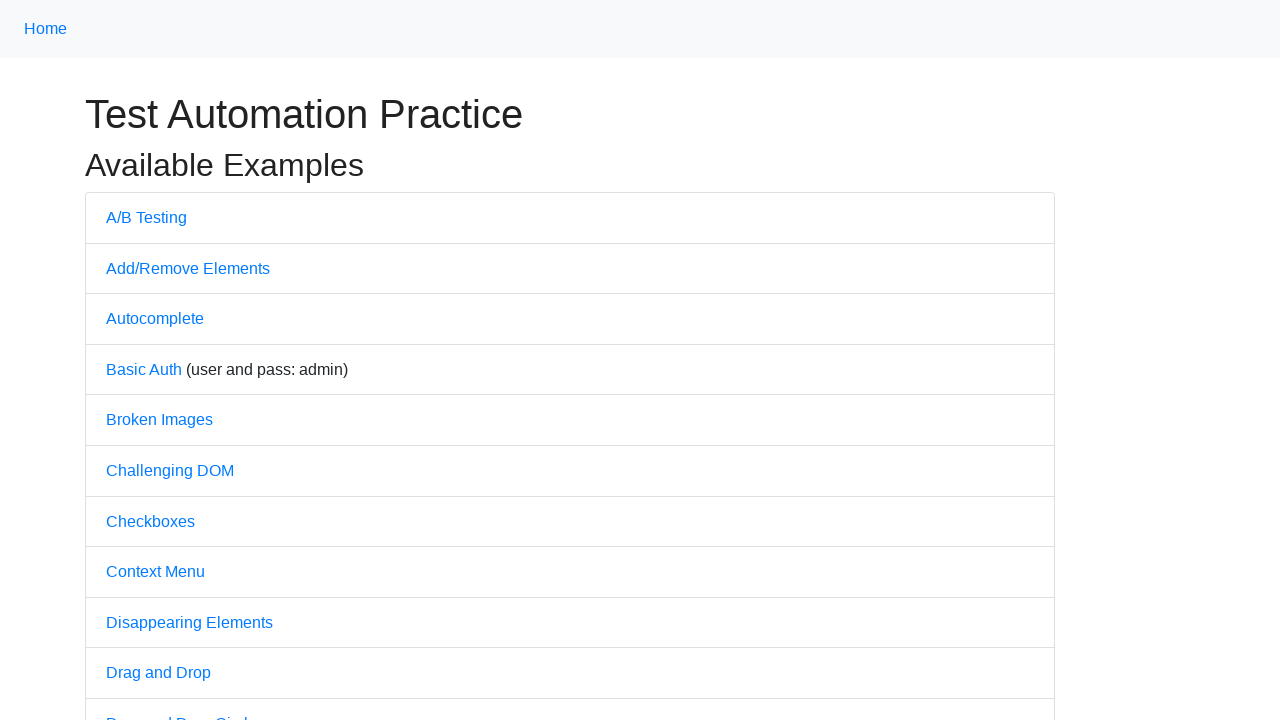

Waited 2 seconds for page to stabilize after scrolling to Home
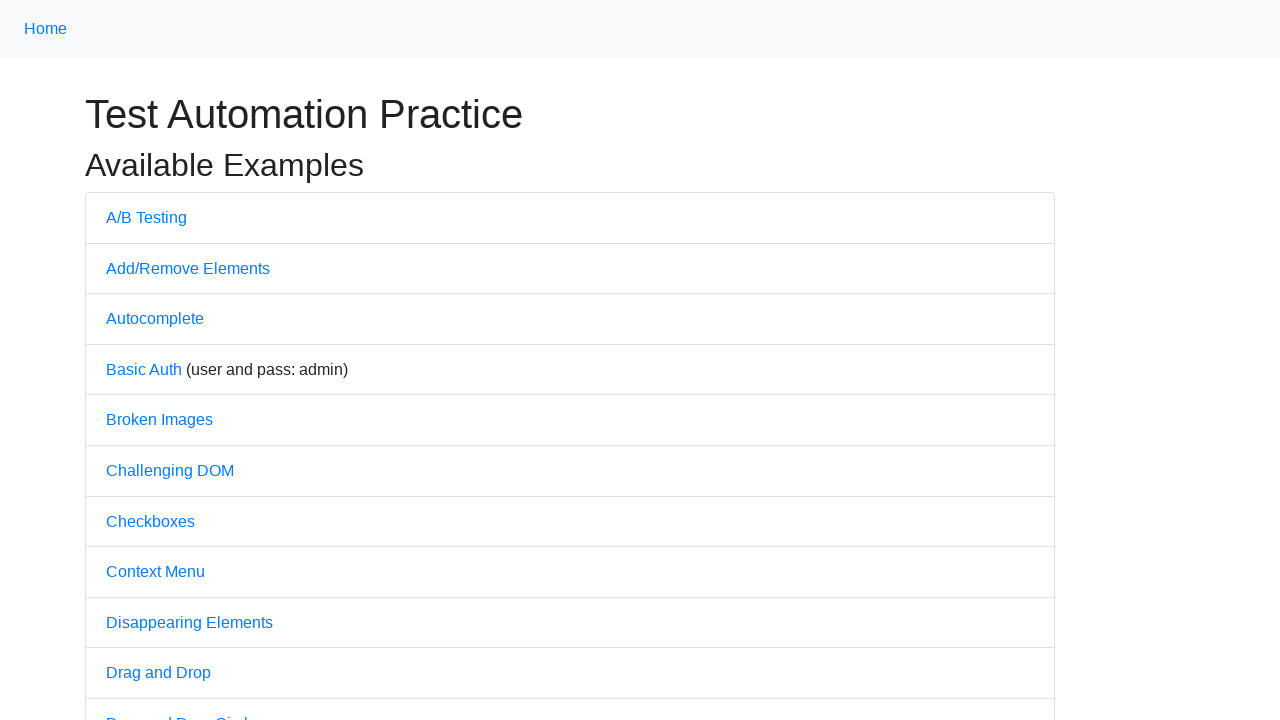

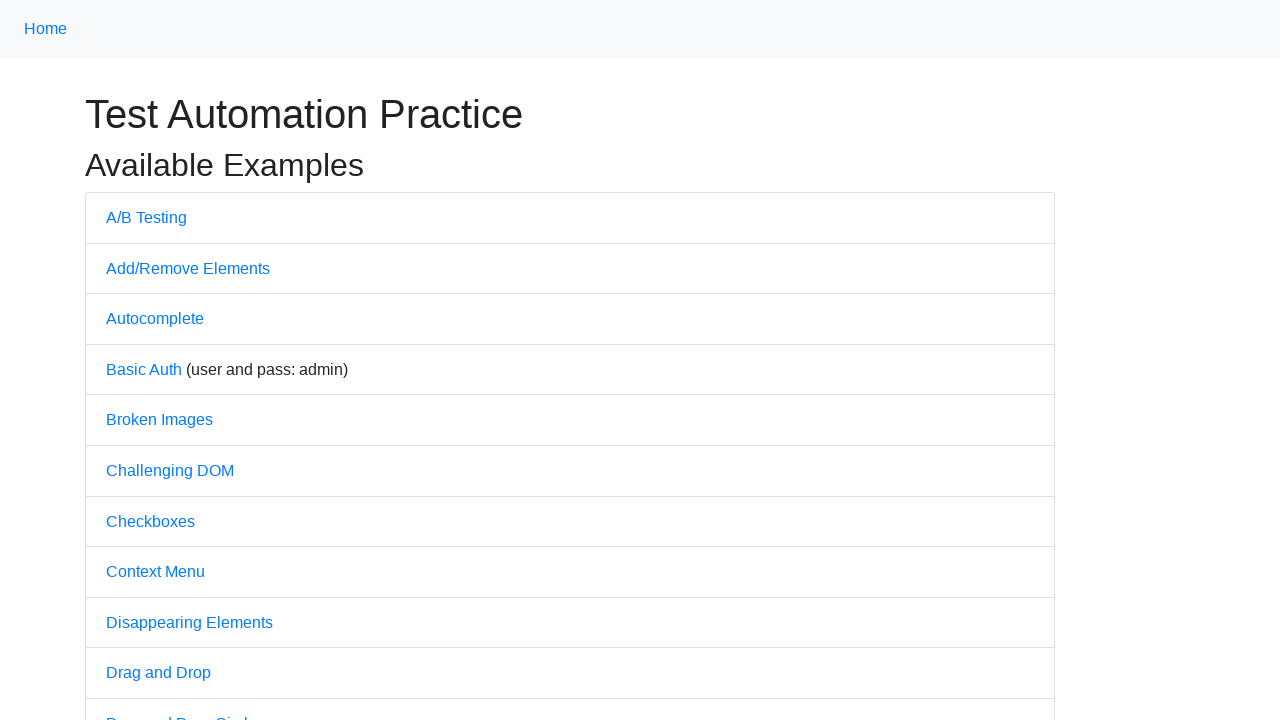